Tests a flight booking flow by selecting departure and destination cities, choosing a flight, and filling in passenger and payment details to complete the purchase

Starting URL: https://blazedemo.com/

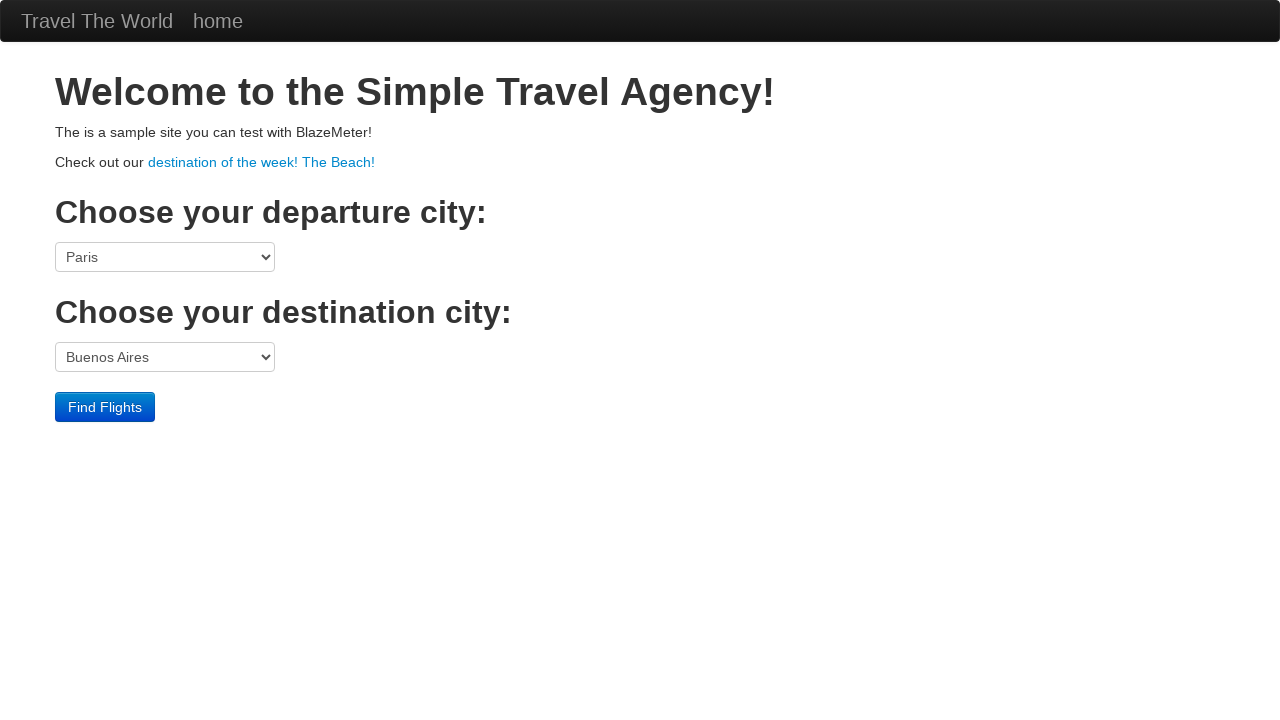

Selected Boston as departure city on select[name='fromPort']
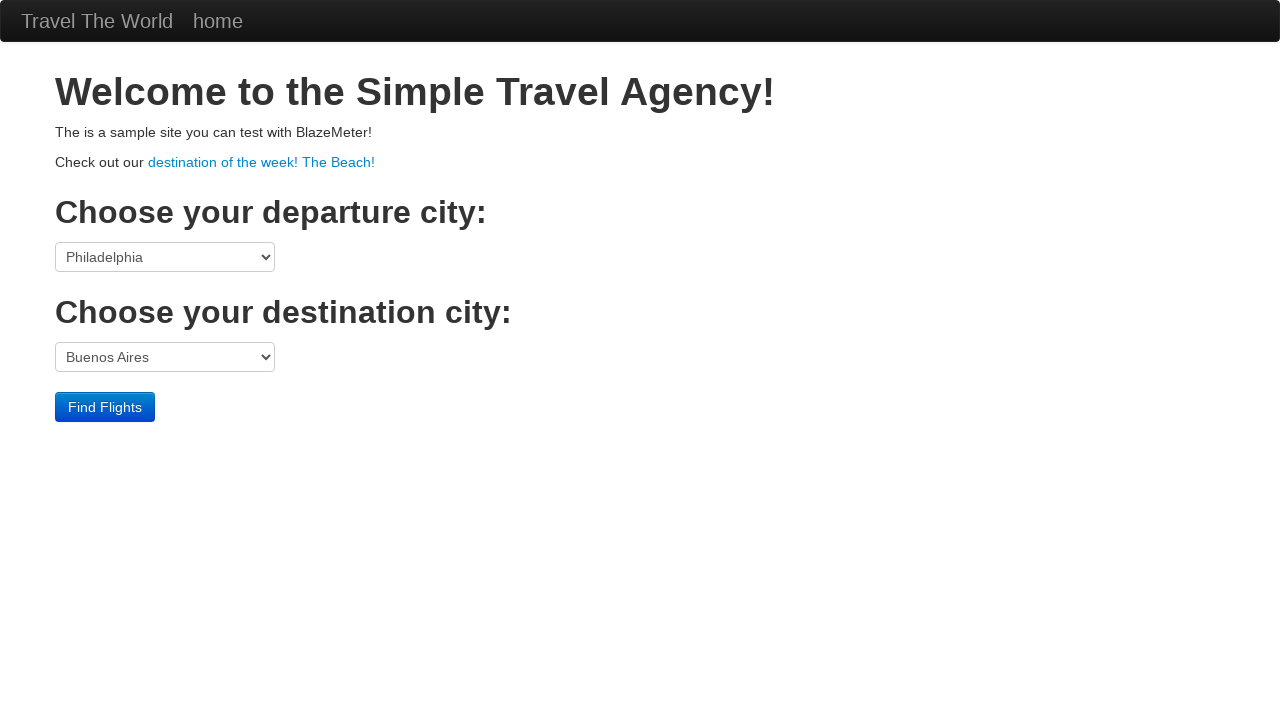

Selected London as destination city on select[name='toPort']
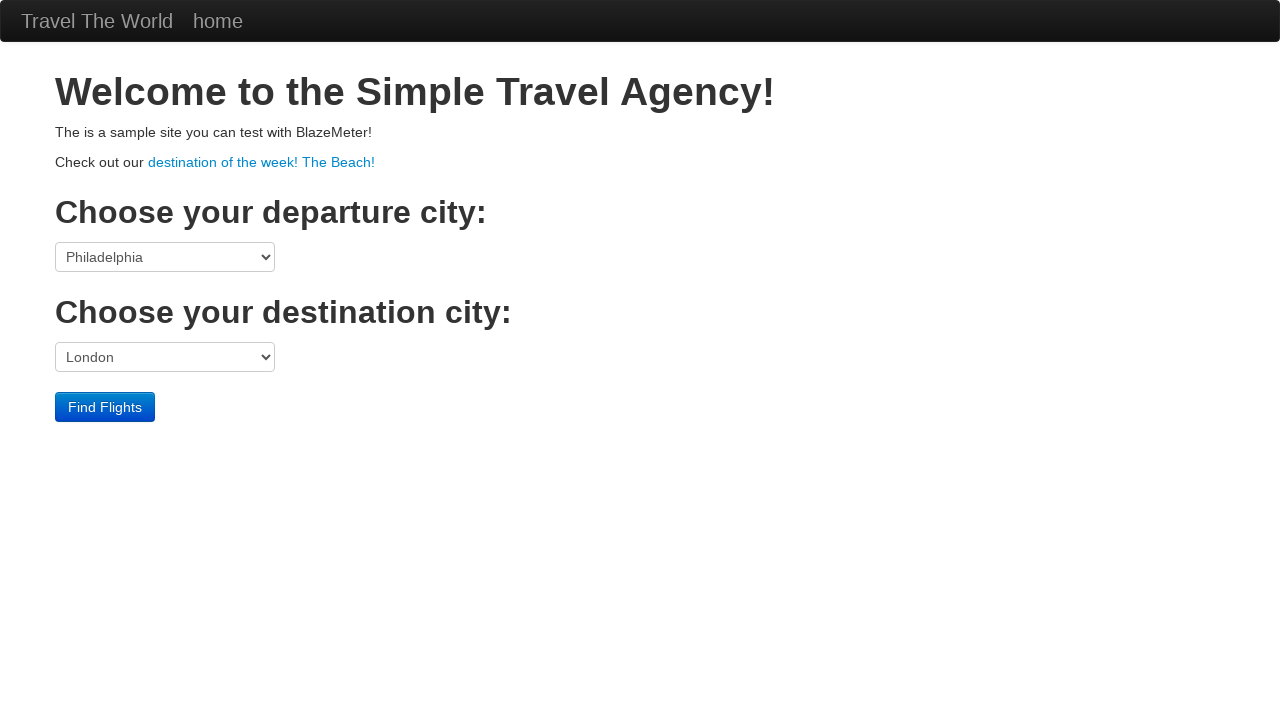

Clicked Find Flights button at (105, 407) on input[type='submit']
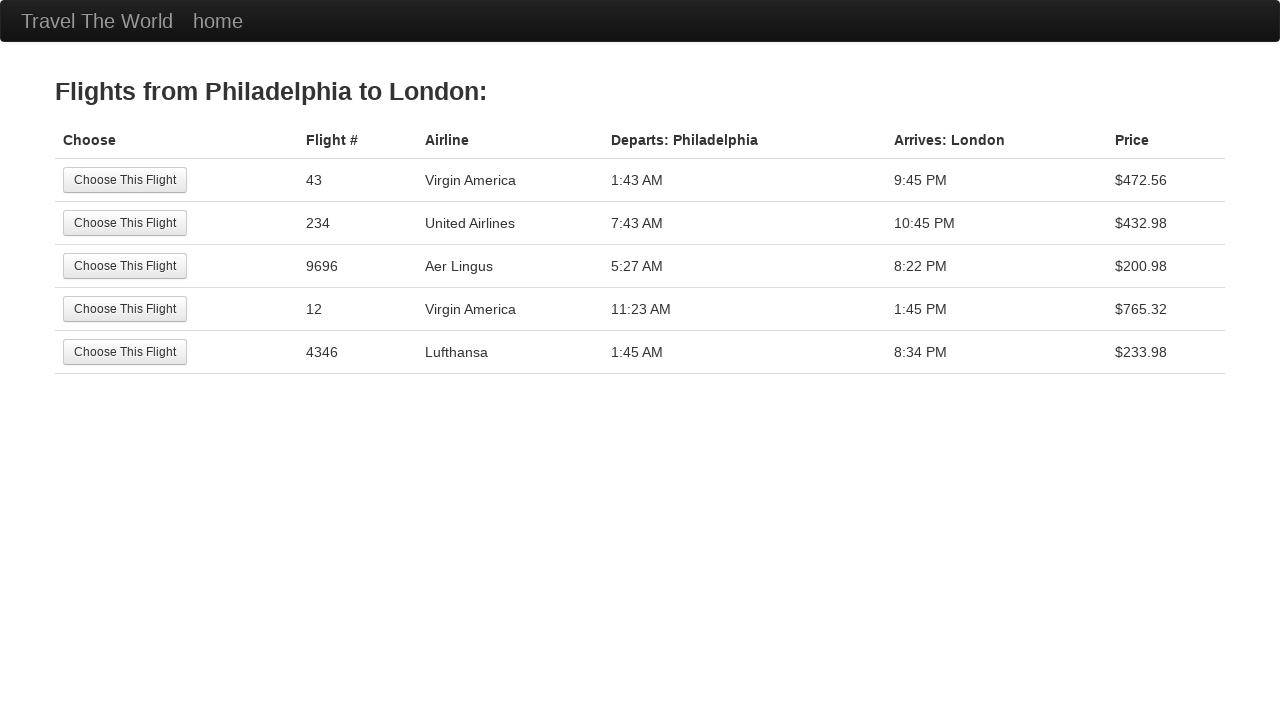

Selected the first available flight at (125, 180) on input[type='submit'][value='Choose This Flight']
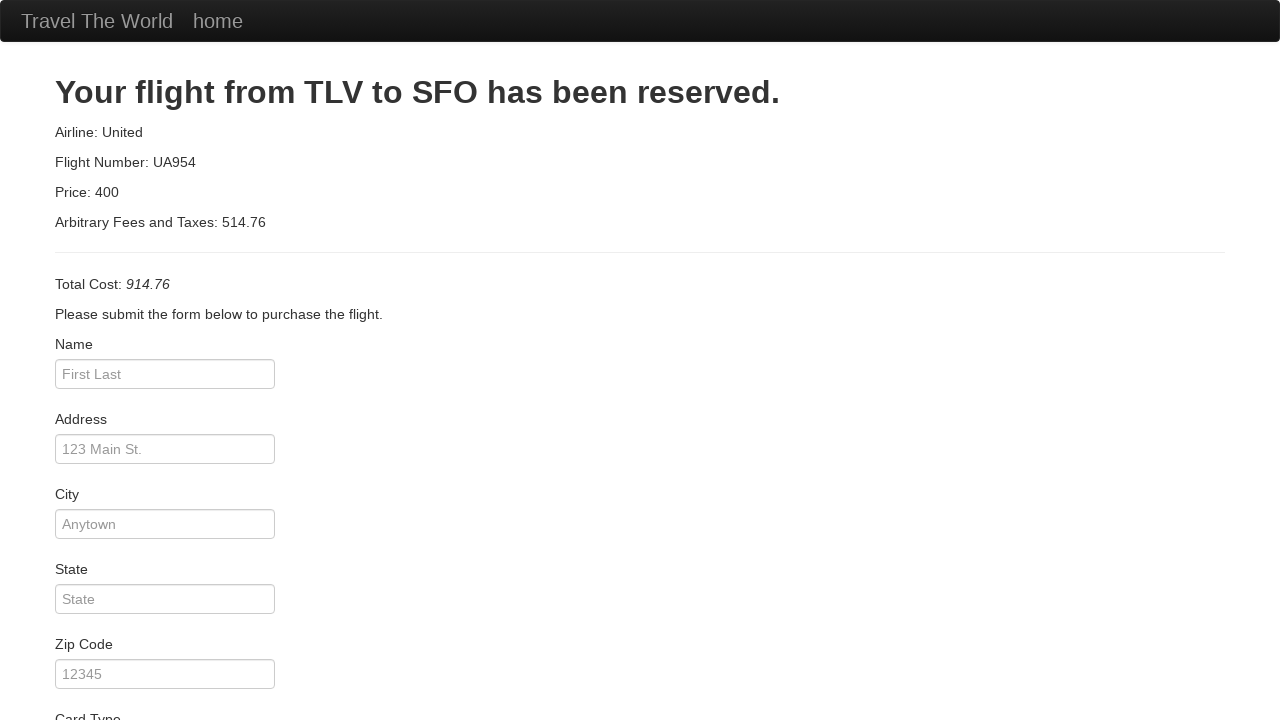

Filled passenger name: priya on #inputName
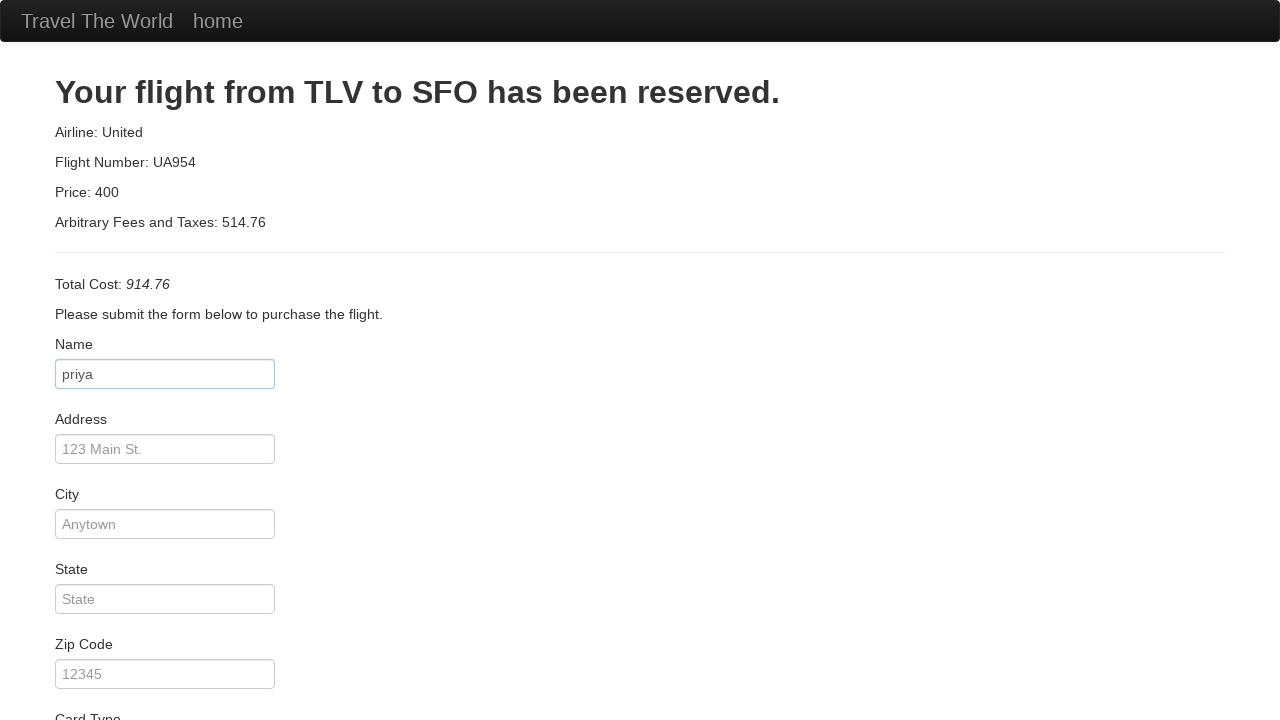

Filled address: 19/7, north car street on #address
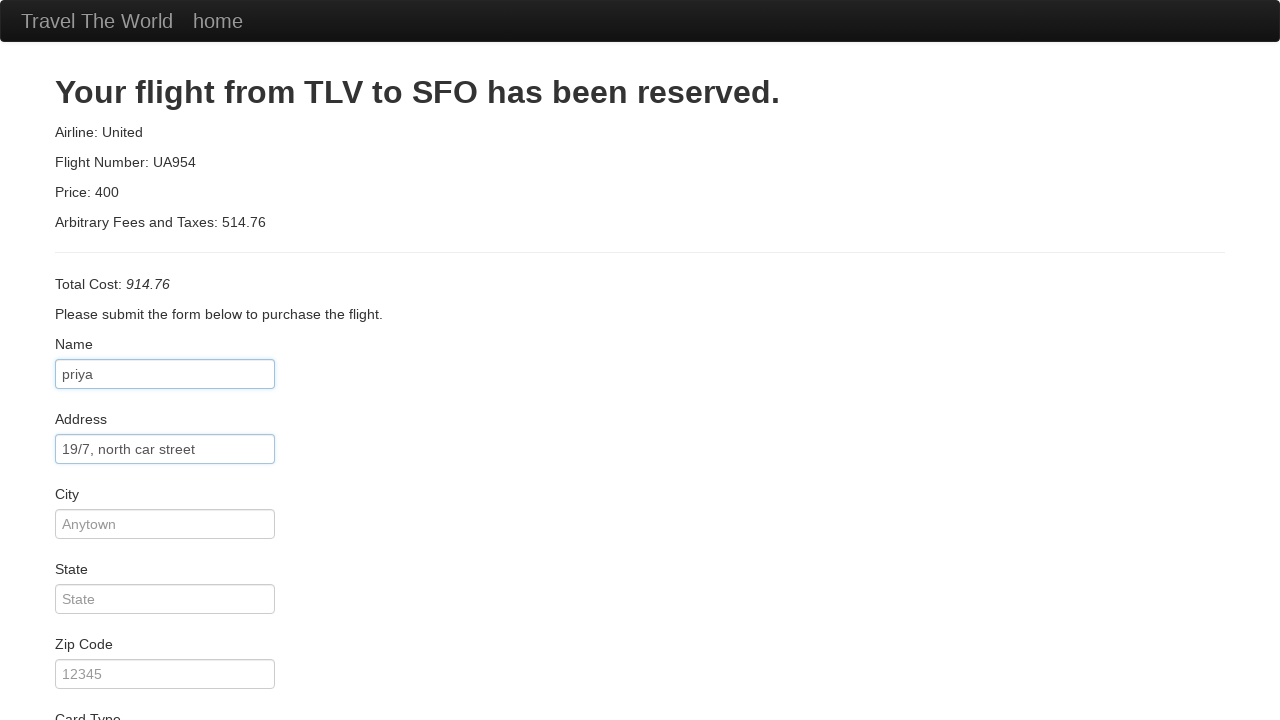

Filled city: chennai on #city
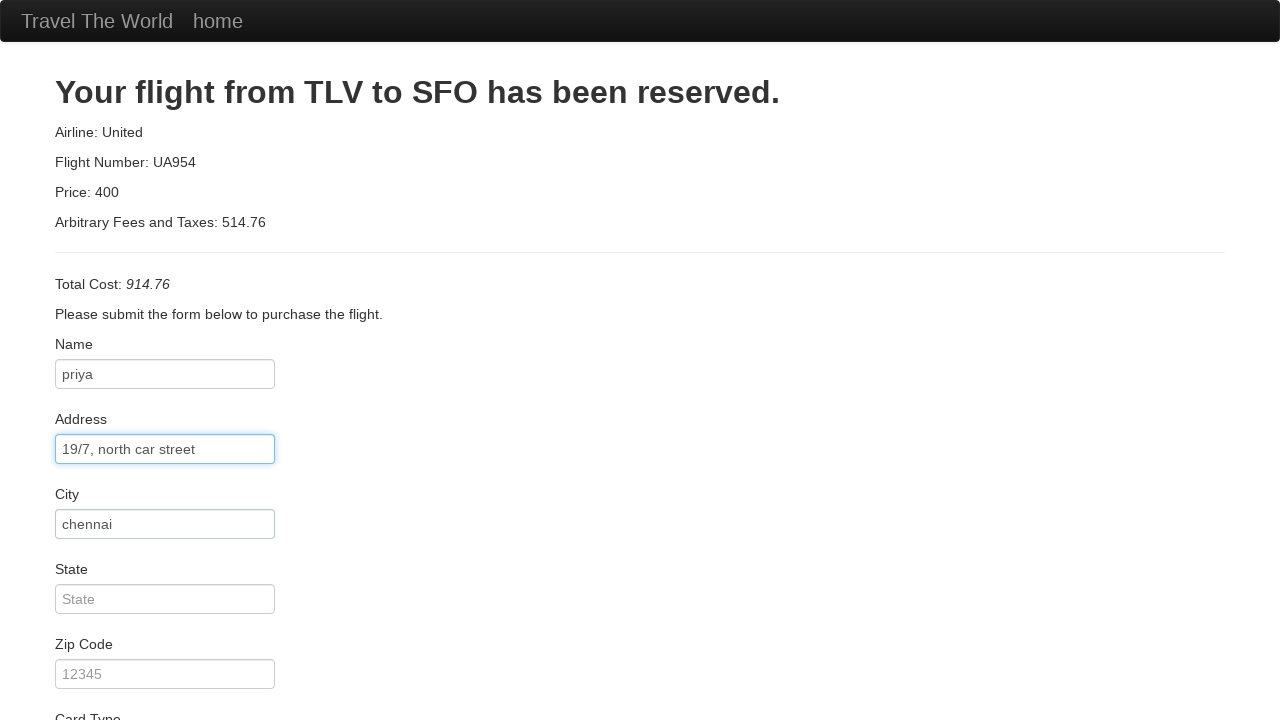

Filled state: tamilnadu on #state
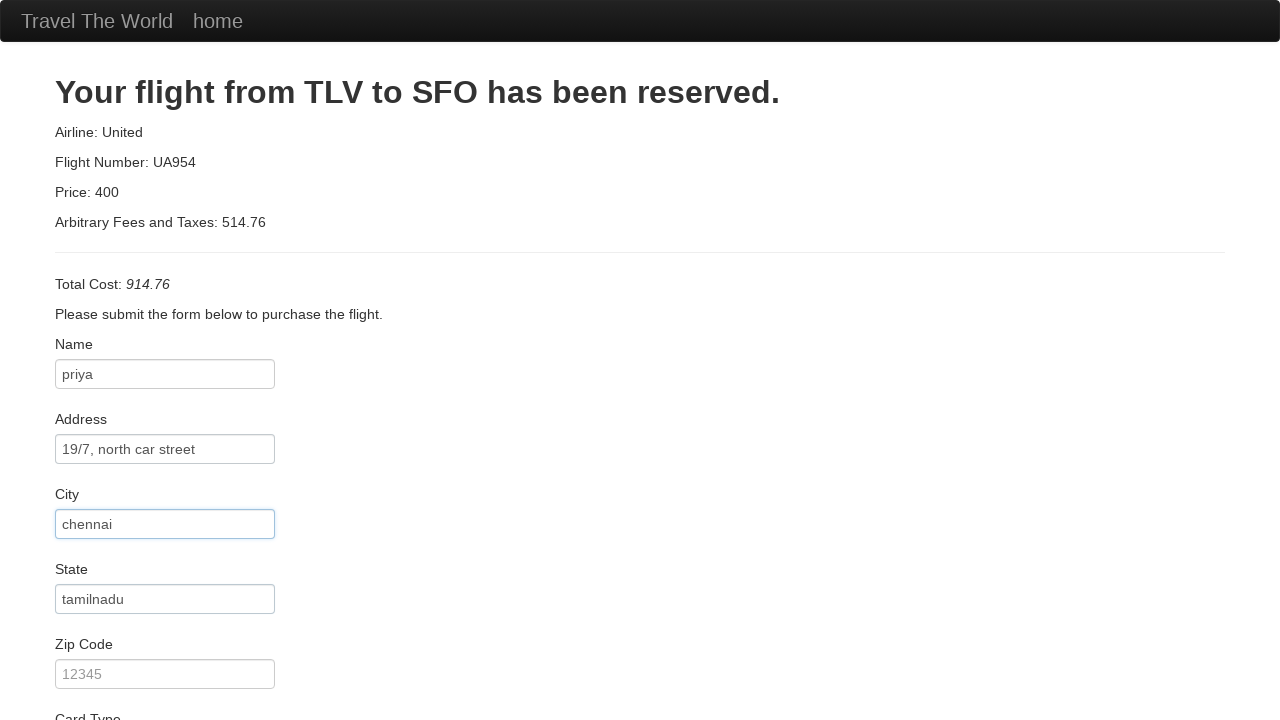

Filled zip code: 626123 on #zipCode
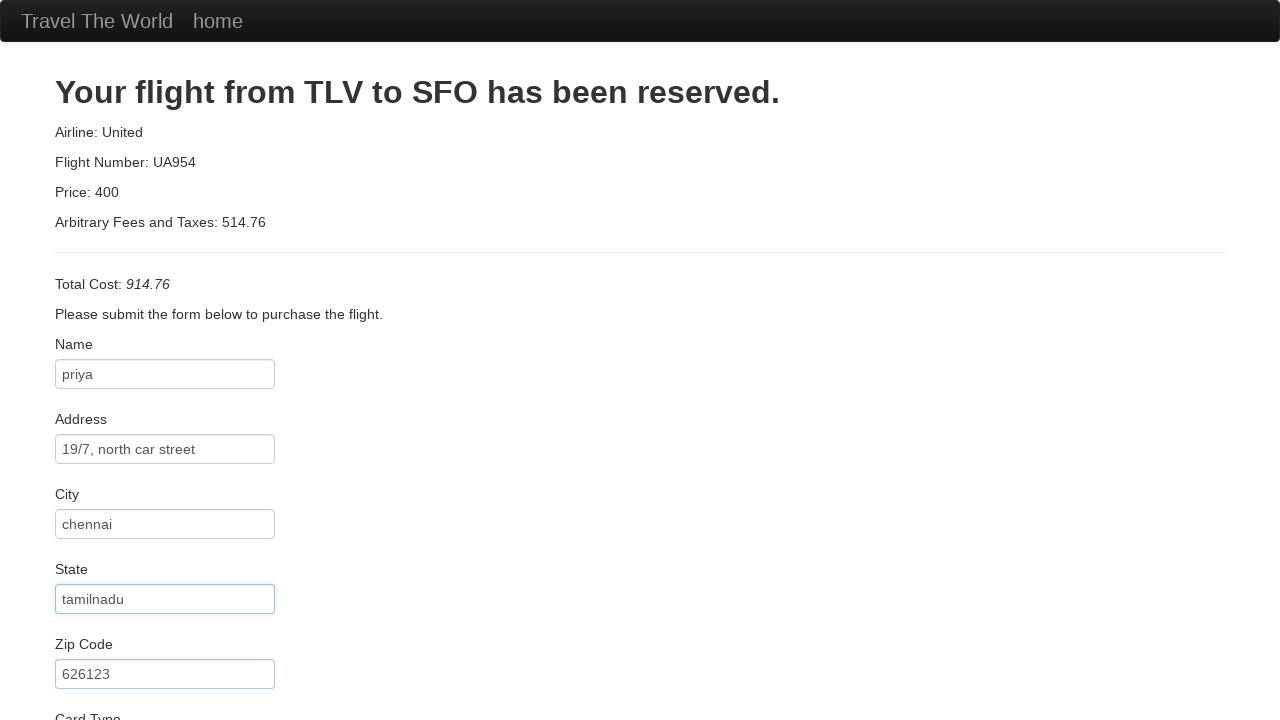

Selected first card type option on #cardType
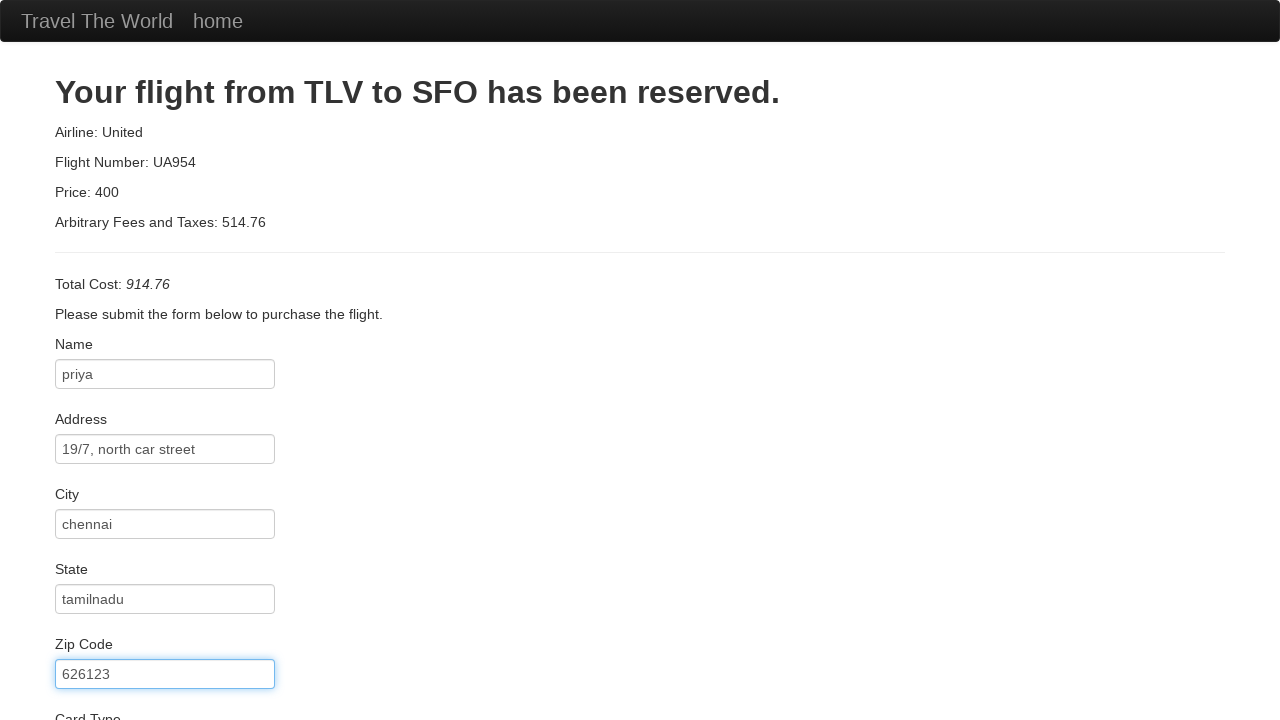

Filled credit card number: 1313124241414 on #creditCardNumber
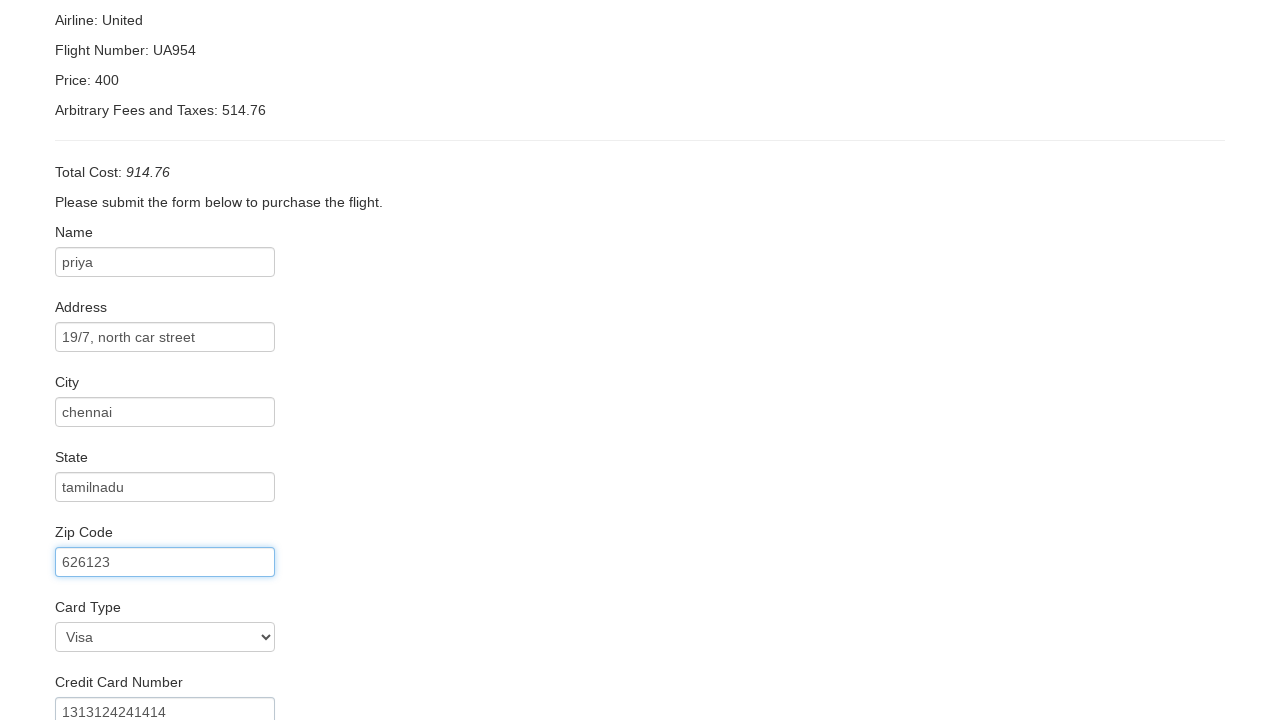

Filled credit card month: 11 on #creditCardMonth
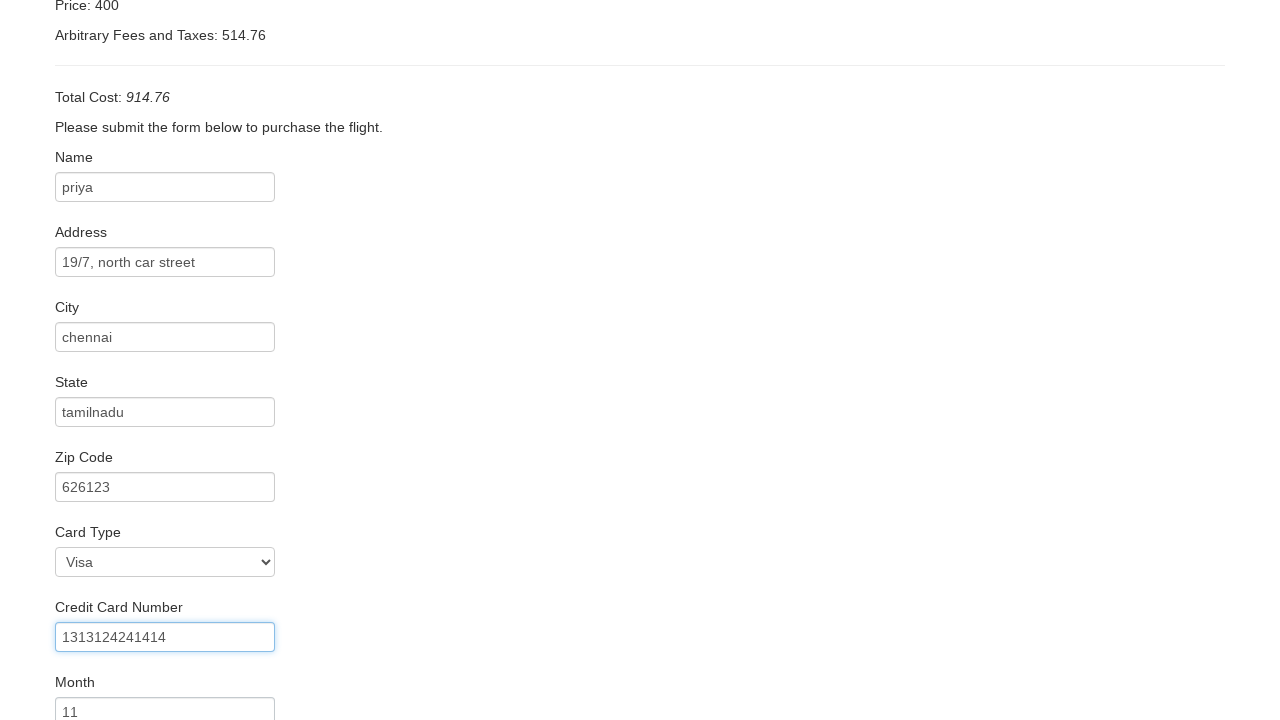

Filled credit card year: 2019 on #creditCardYear
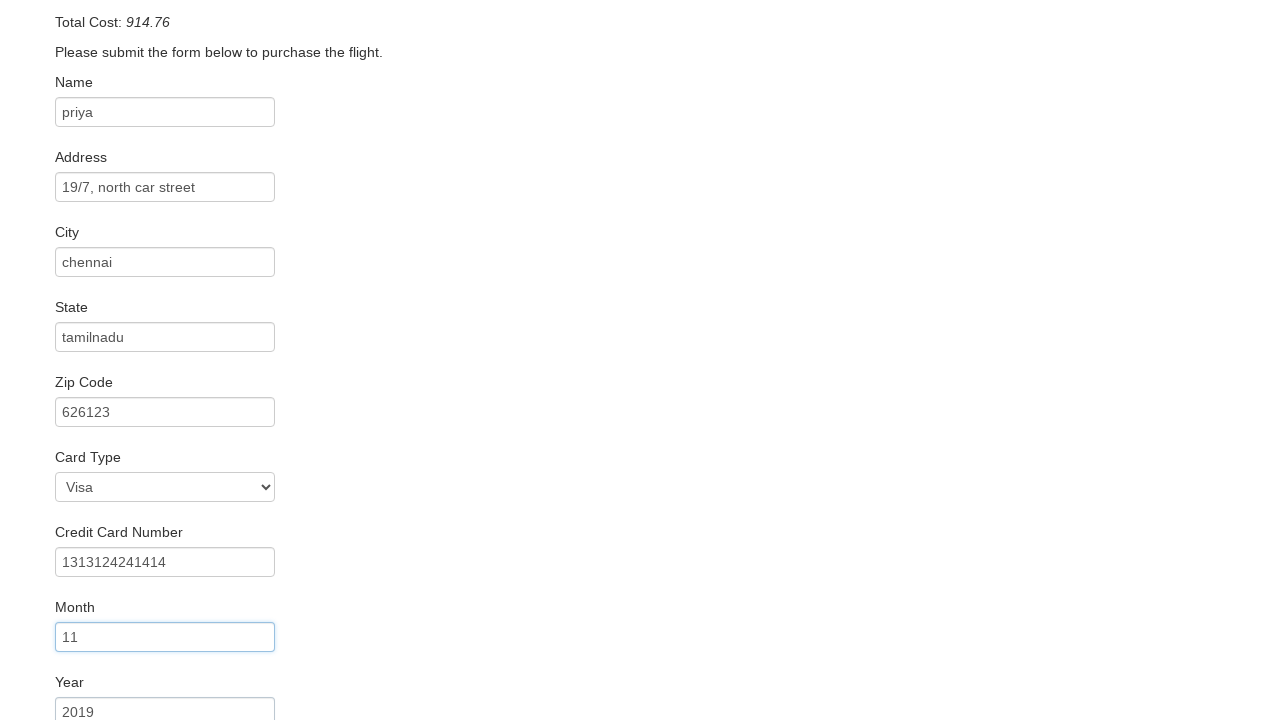

Filled name on card: priya on #nameOnCard
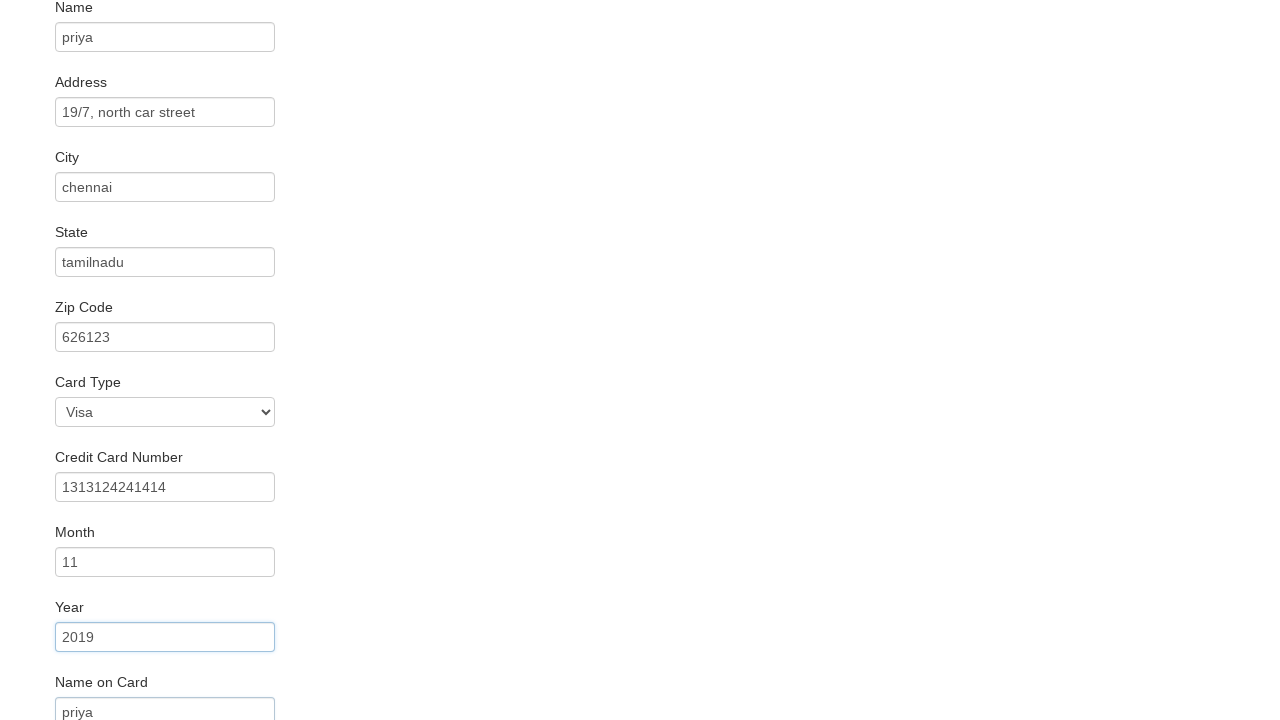

Clicked Purchase Flight button to complete booking at (118, 685) on input[type='submit']
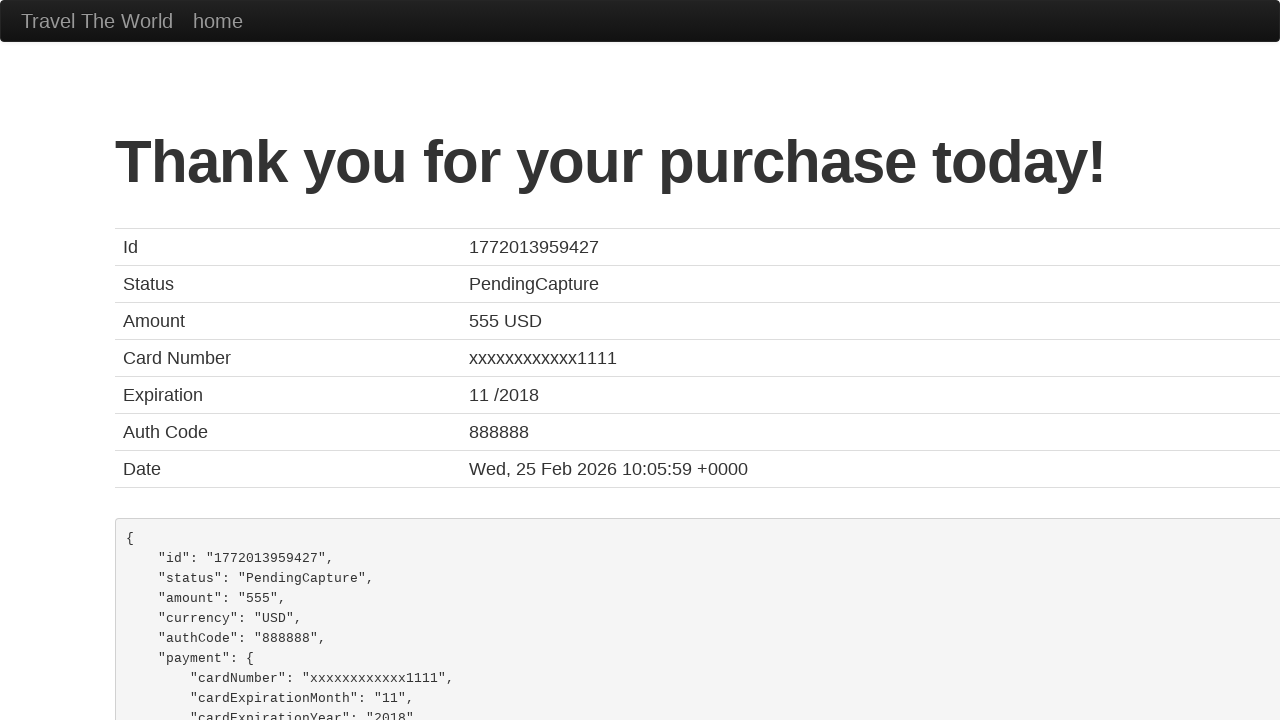

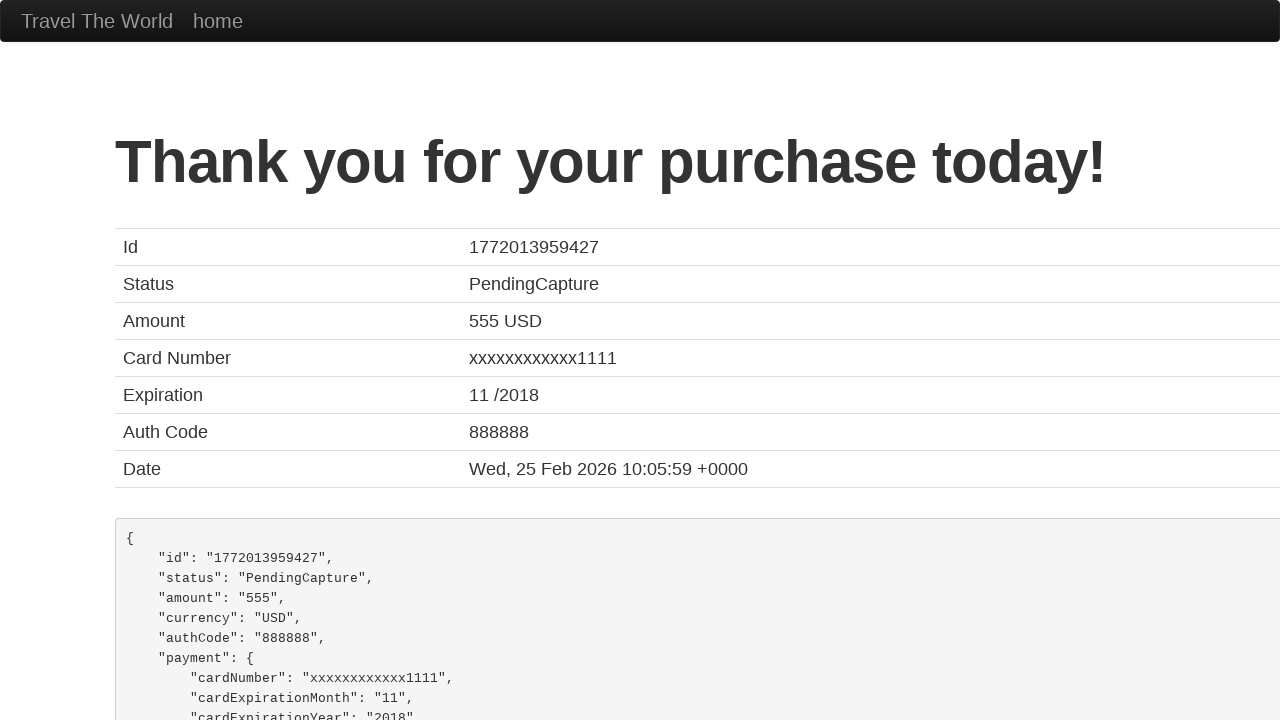